Tests text area functionality by entering text in the first text area, then reading, clearing and entering new text in the second text area

Starting URL: https://omayo.blogspot.in/

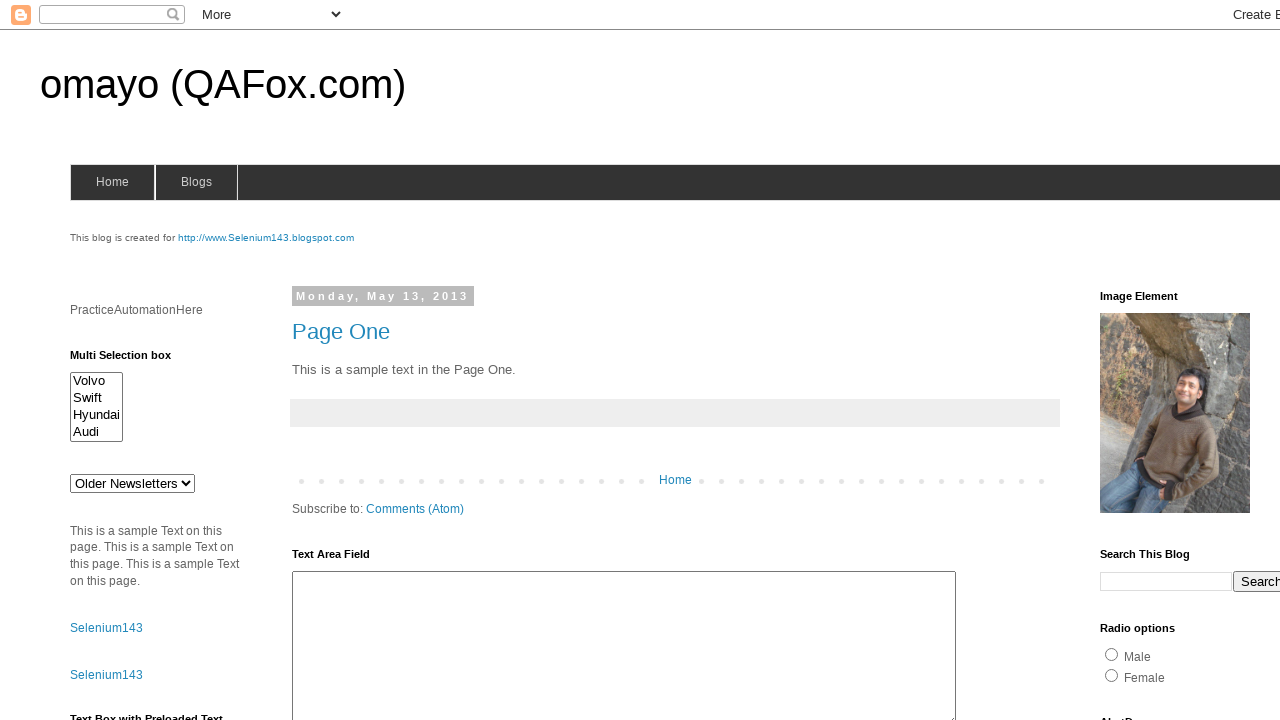

First text area field loaded
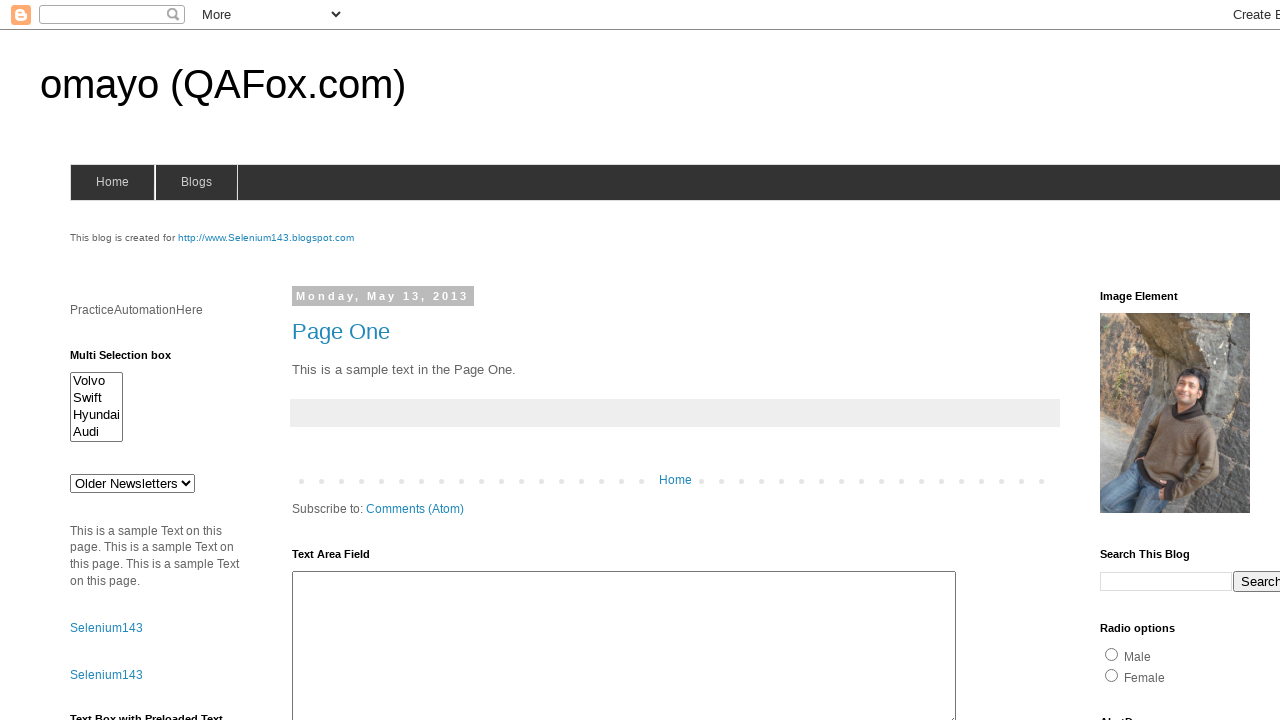

Filled first text area with 'Hira Naz' on //h2[text()='Text Area Field']//following-sibling::div//textarea
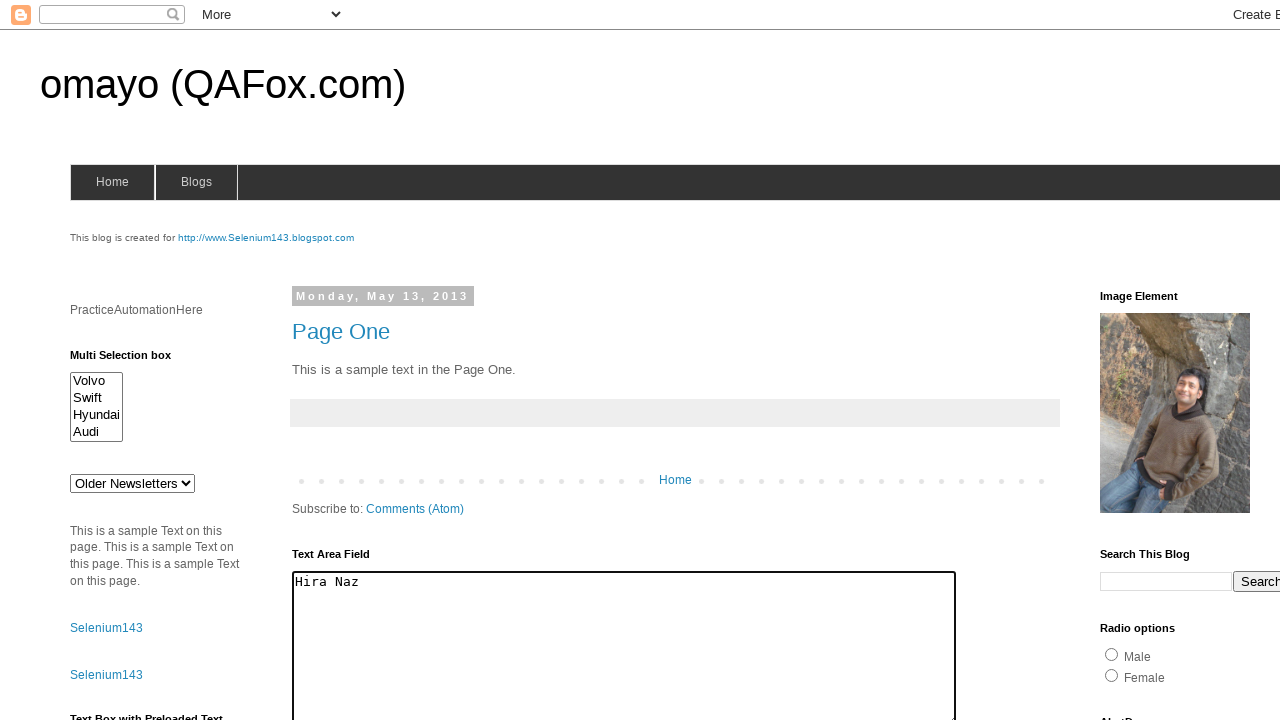

Second text area field loaded
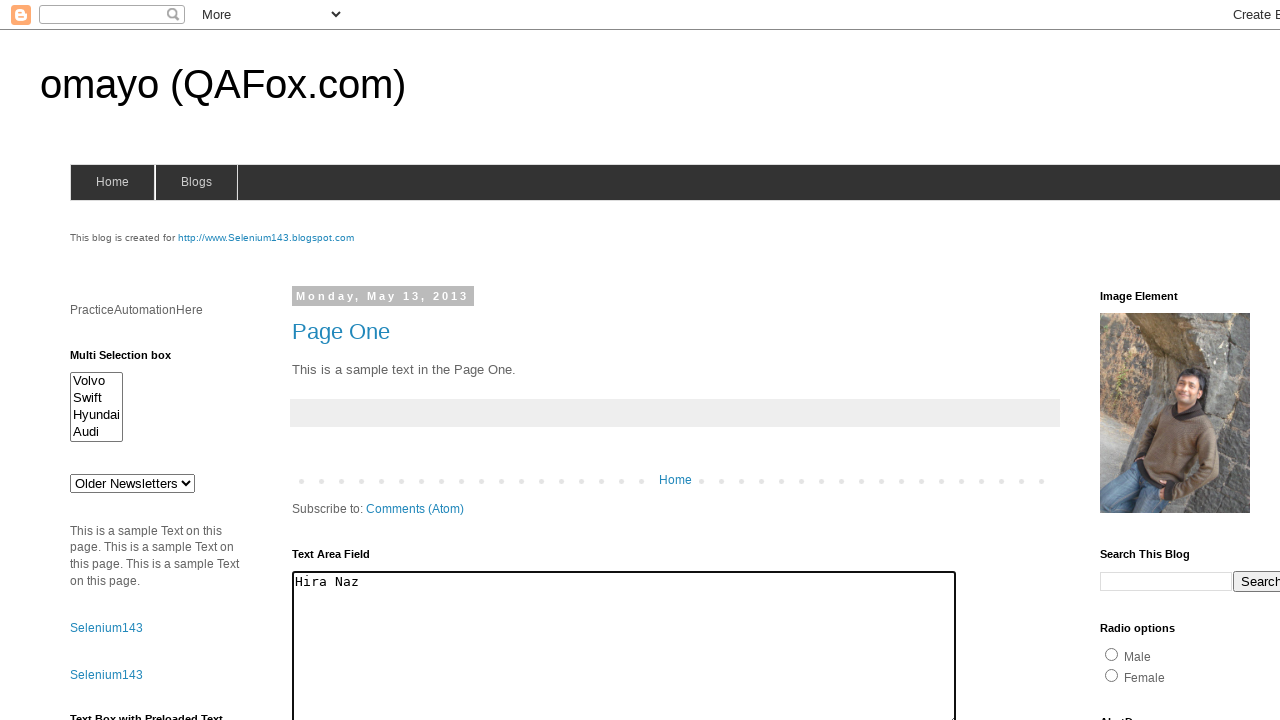

Filled second text area with 'I don't know' on //h2[text()='Text Area Field Two']//following-sibling::div//textarea
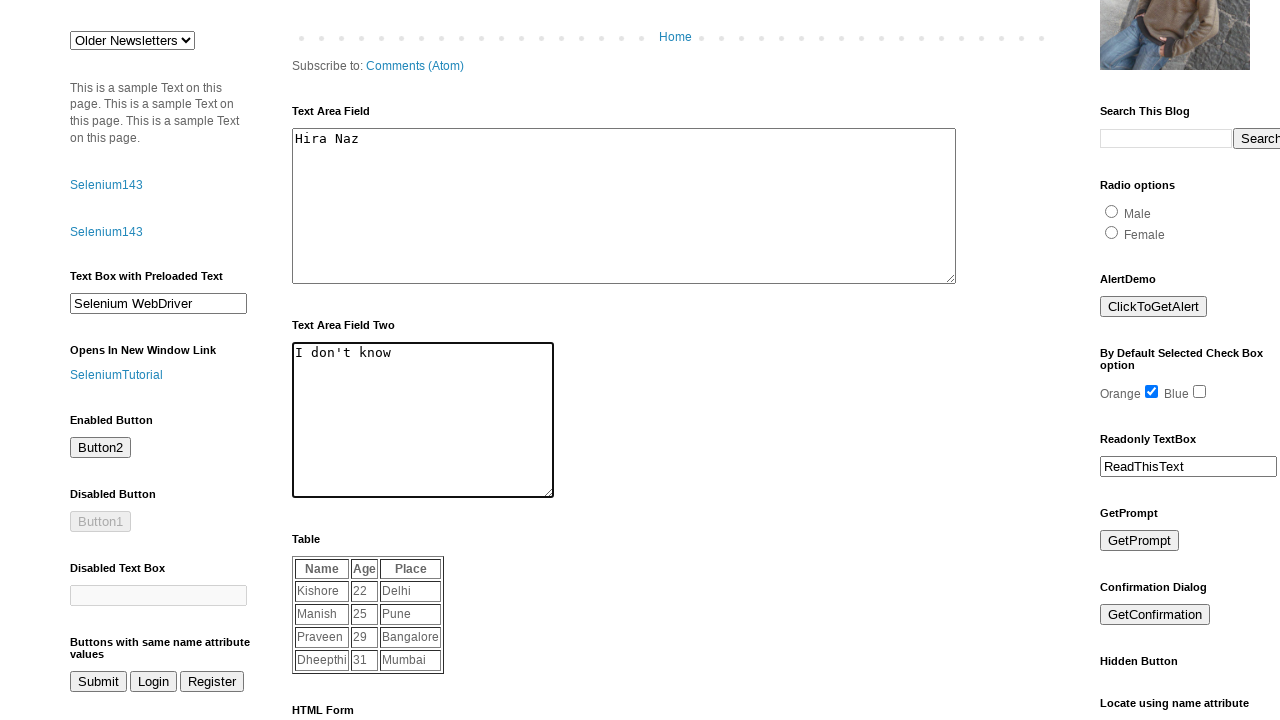

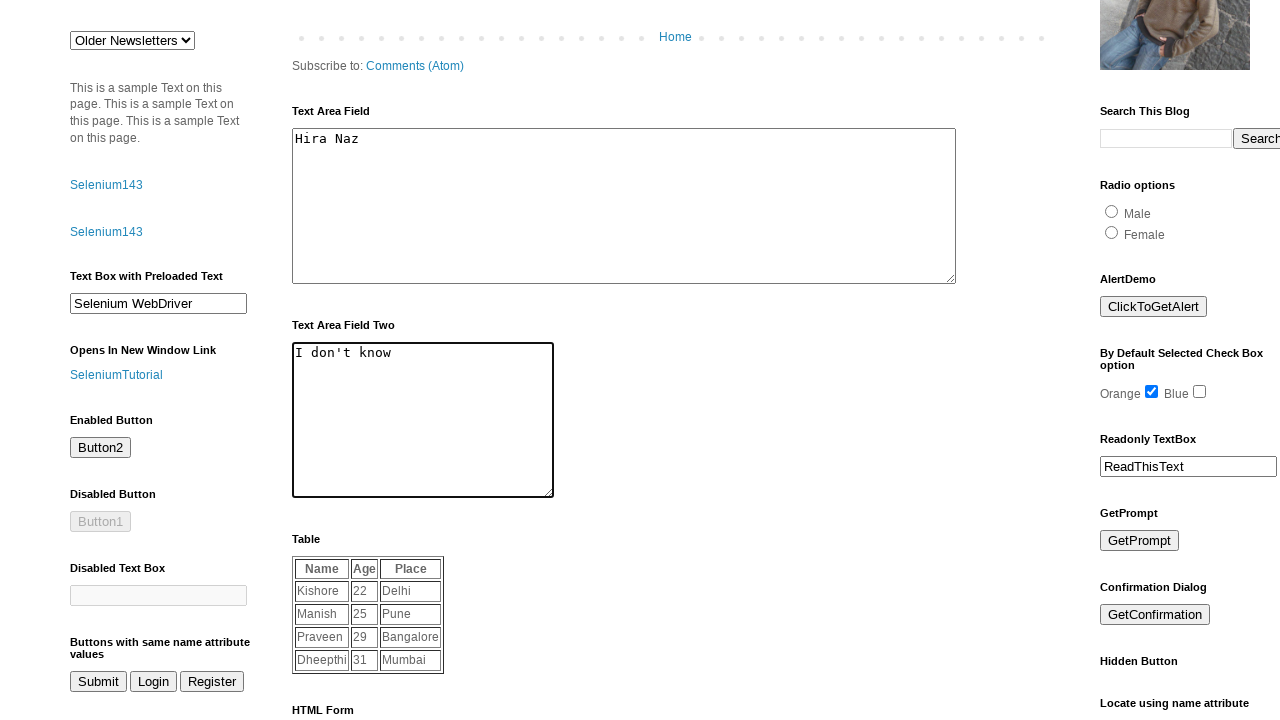